Tests window handling by clicking a button that opens a new window and verifying navigation to selenium.dev

Starting URL: https://demo.automationtesting.in/Windows.html

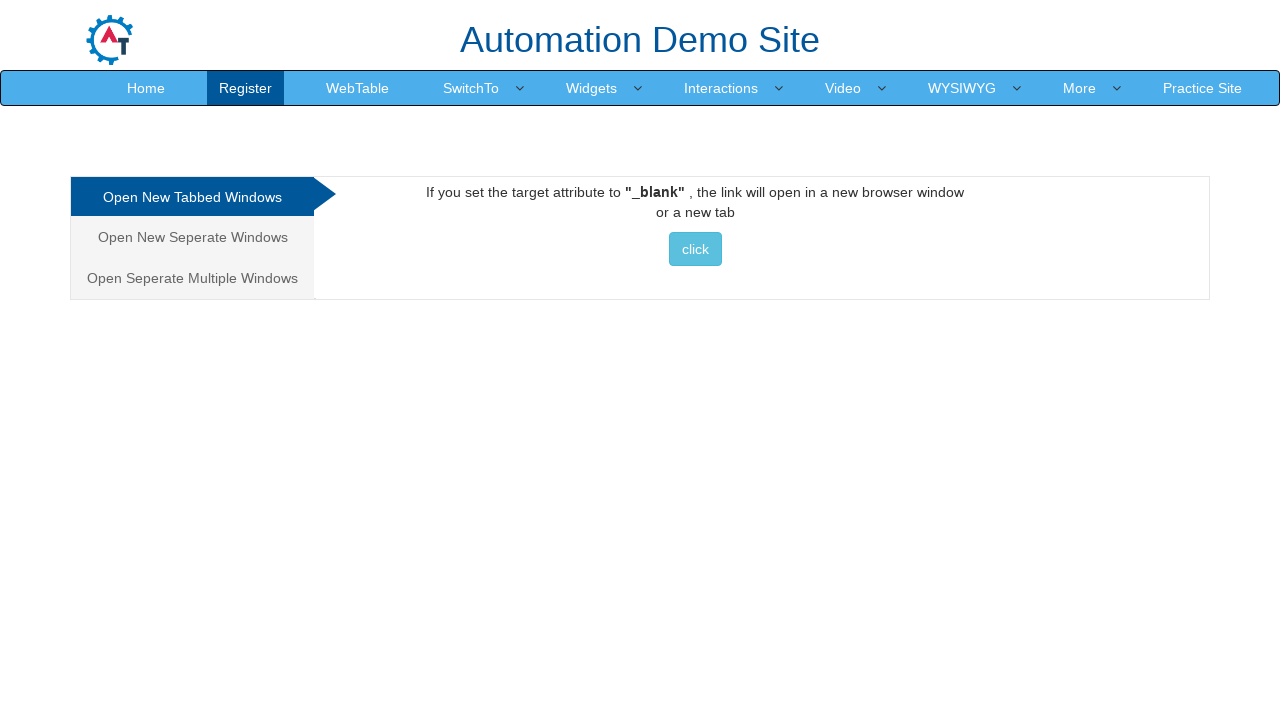

Clicked button to open new window at (695, 249) on xpath=//*[@id='Tabbed']/a/button
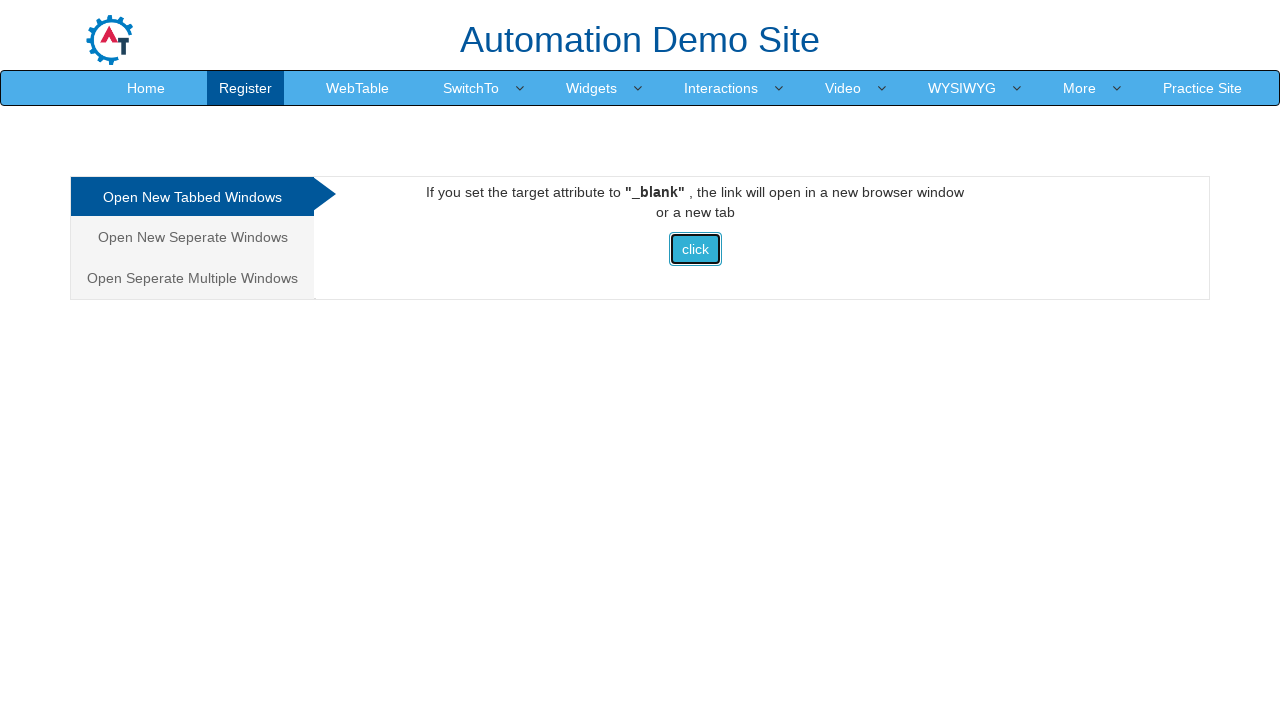

New window opened and popup reference captured
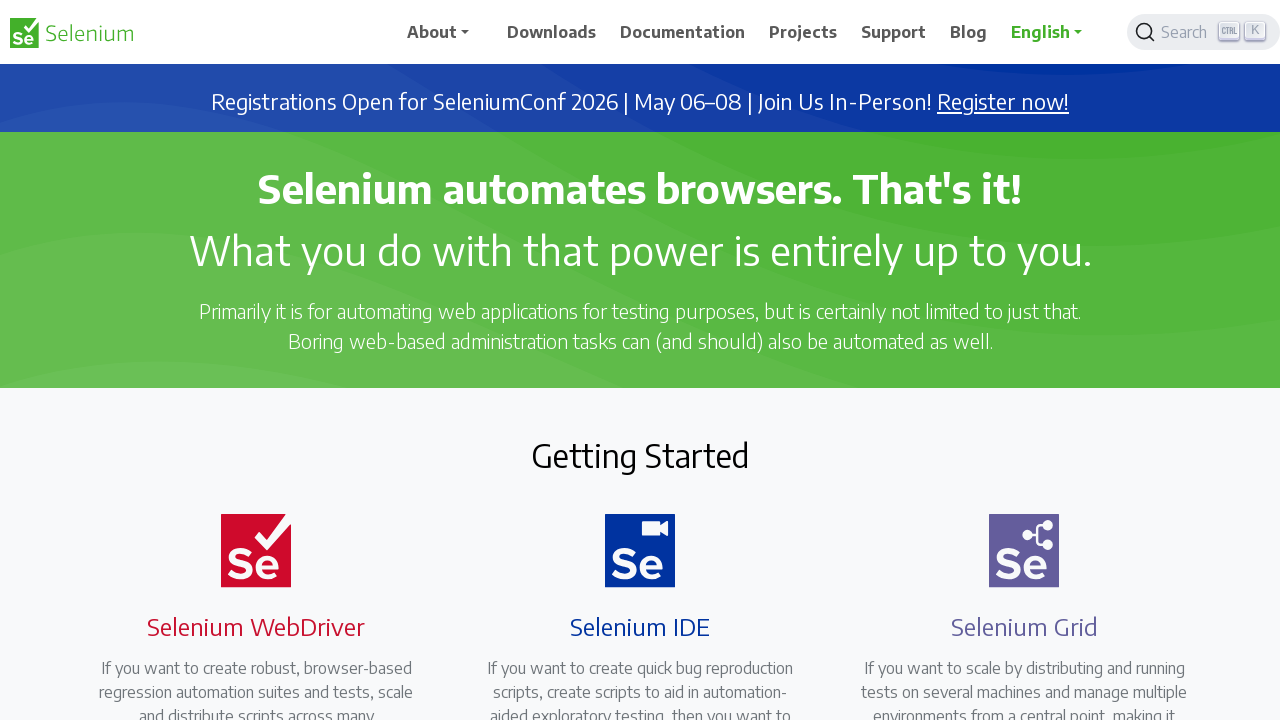

New window finished loading
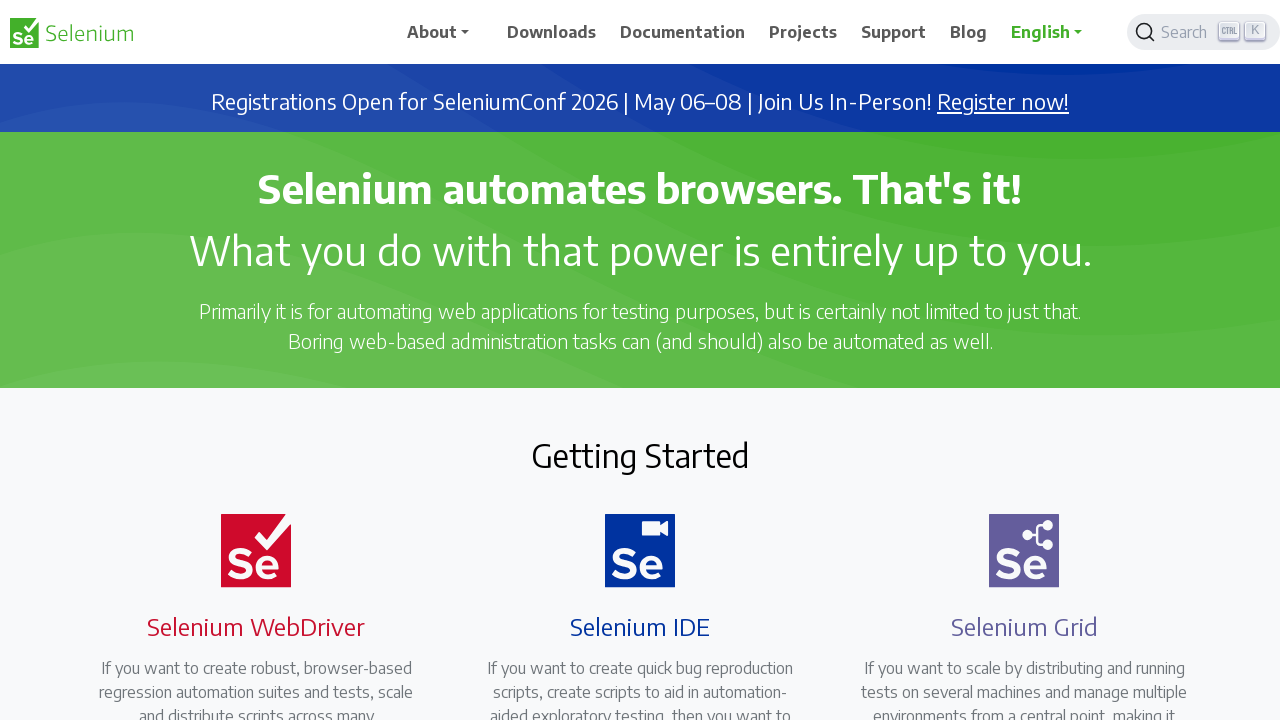

Verified new window navigated to https://www.selenium.dev/
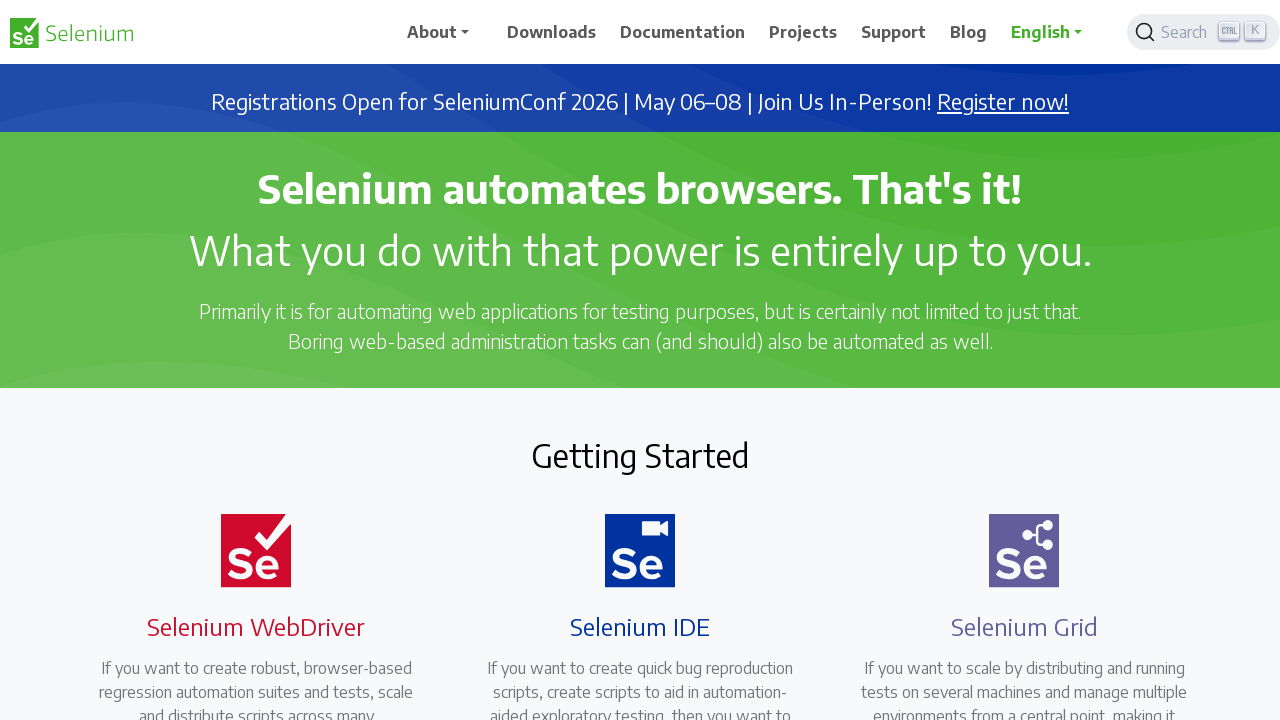

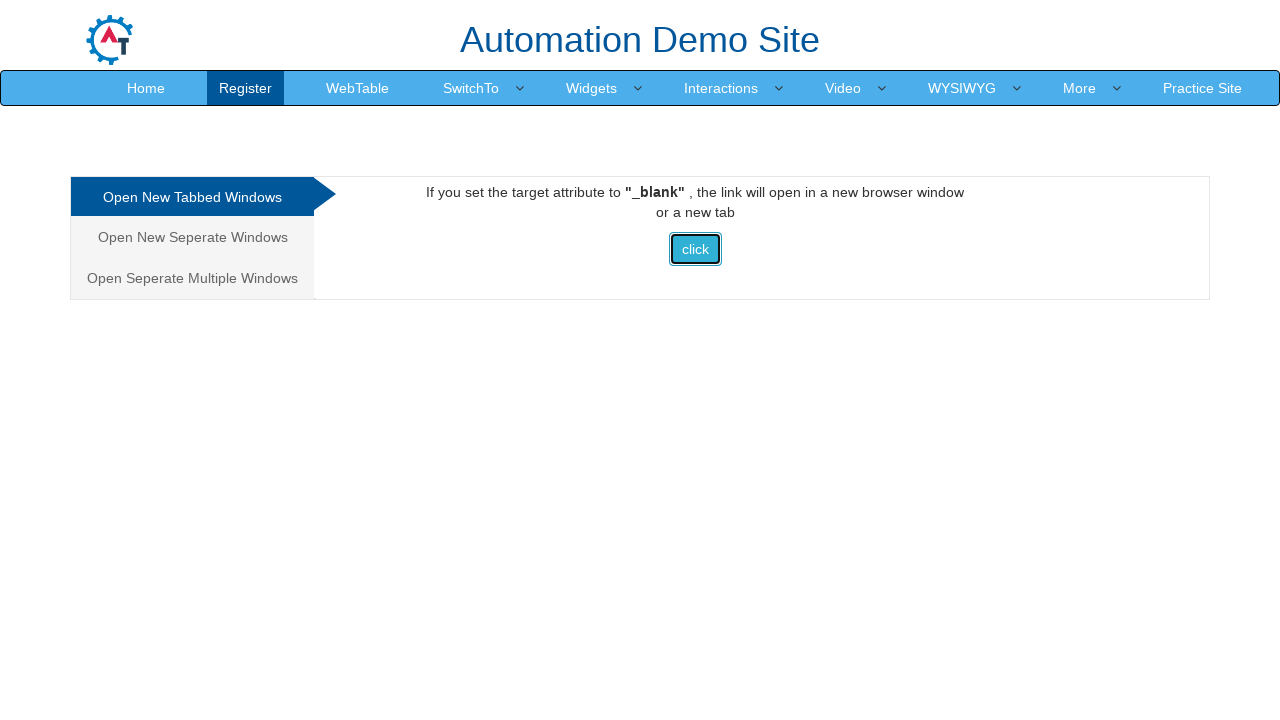